Tests a registration form by filling out personal information fields including name, address, email, phone, selecting gender, checking hobby checkboxes, selecting a language from a dropdown, and choosing skills from a select element.

Starting URL: http://demo.automationtesting.in/Register.html

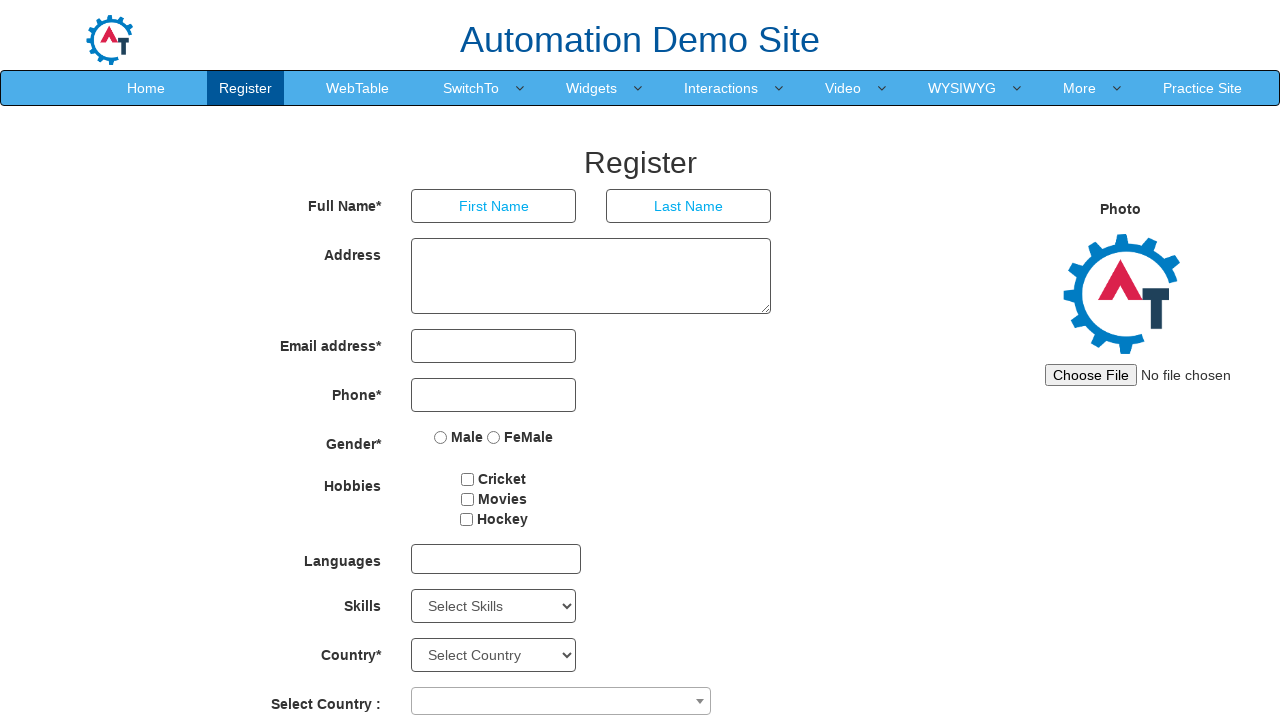

Filled first name field with 'Michael' on input[placeholder='First Name']
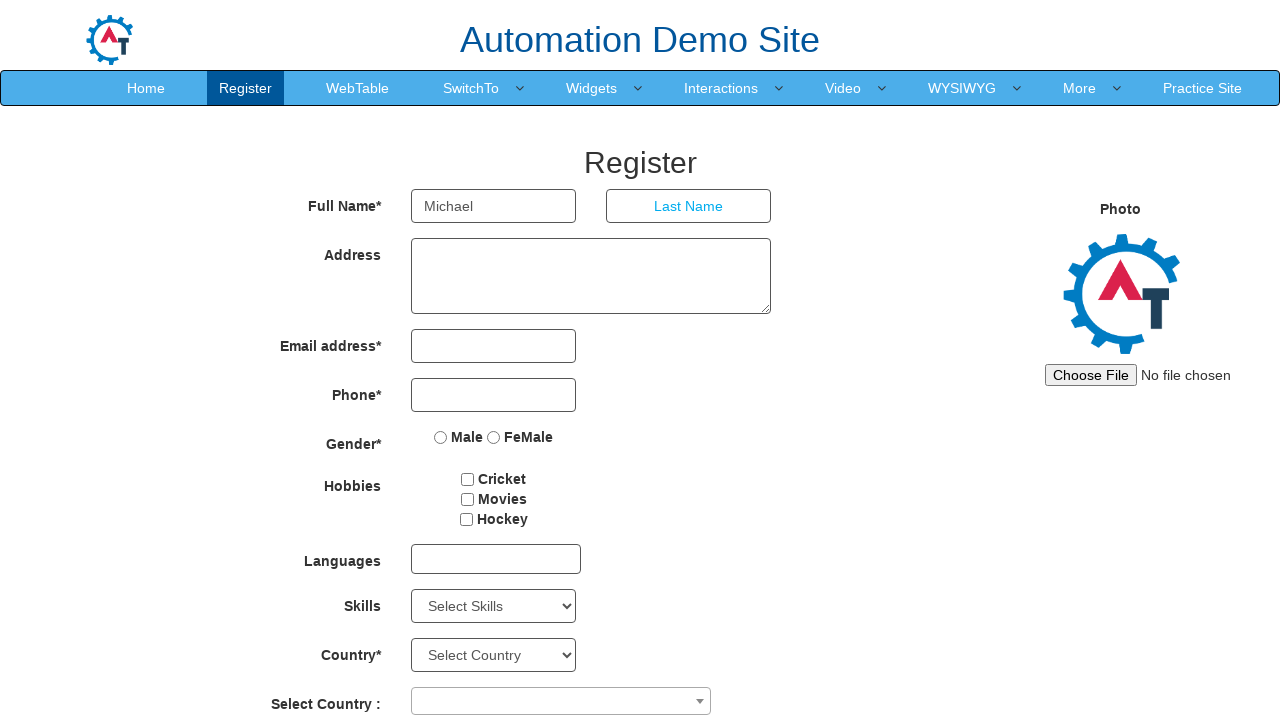

Filled last name field with 'Thompson' on input[placeholder='Last Name']
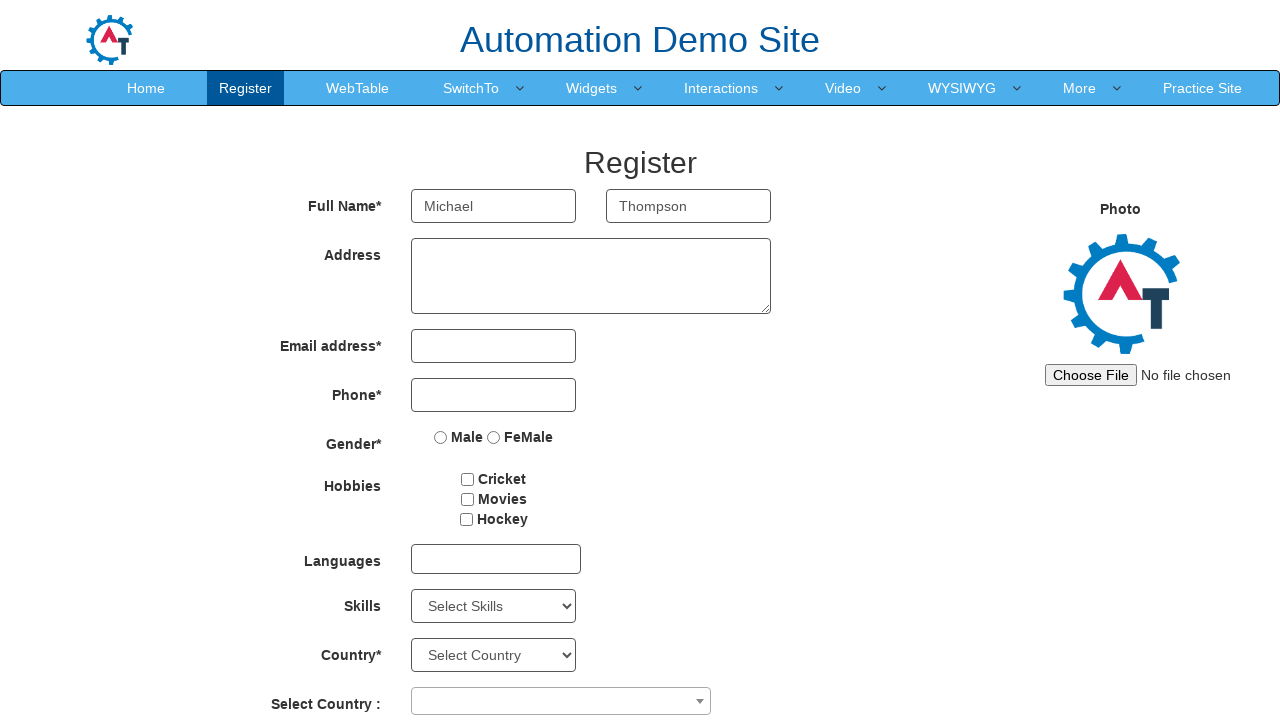

Filled address field with 'United States' on textarea[rows='3']
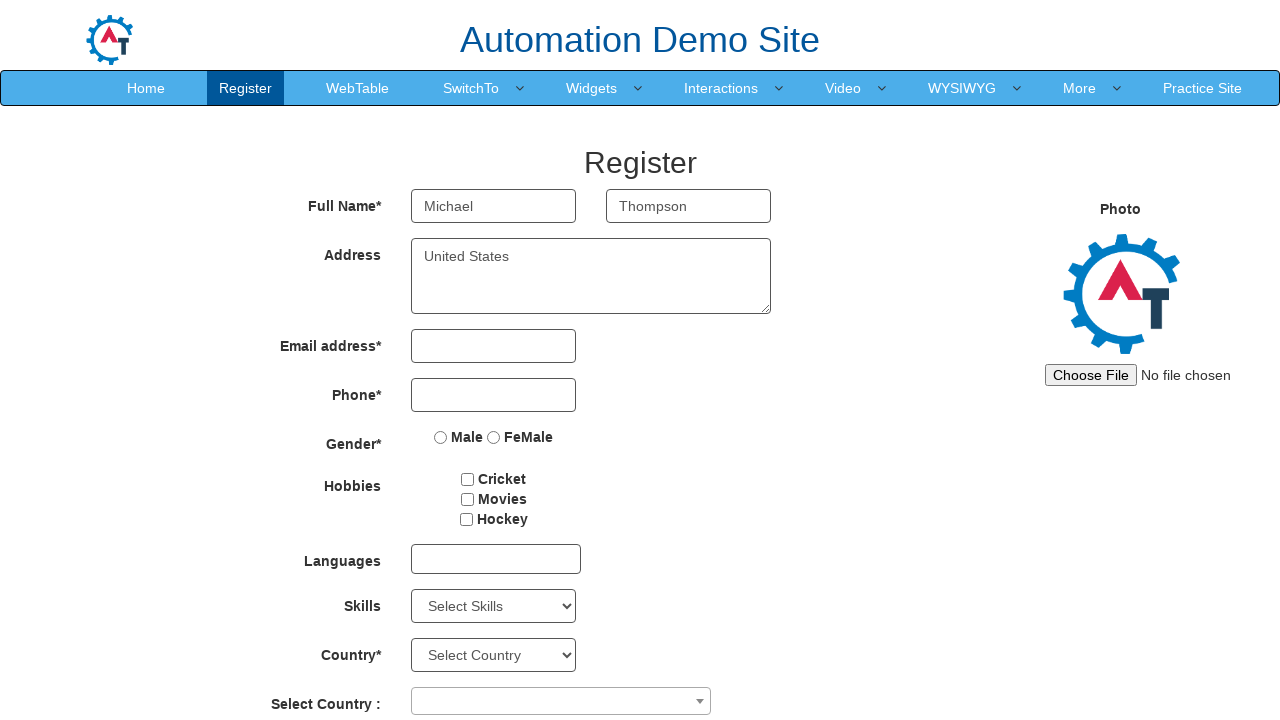

Filled email field with 'michael.thompson42@example.com' on input[type='email']
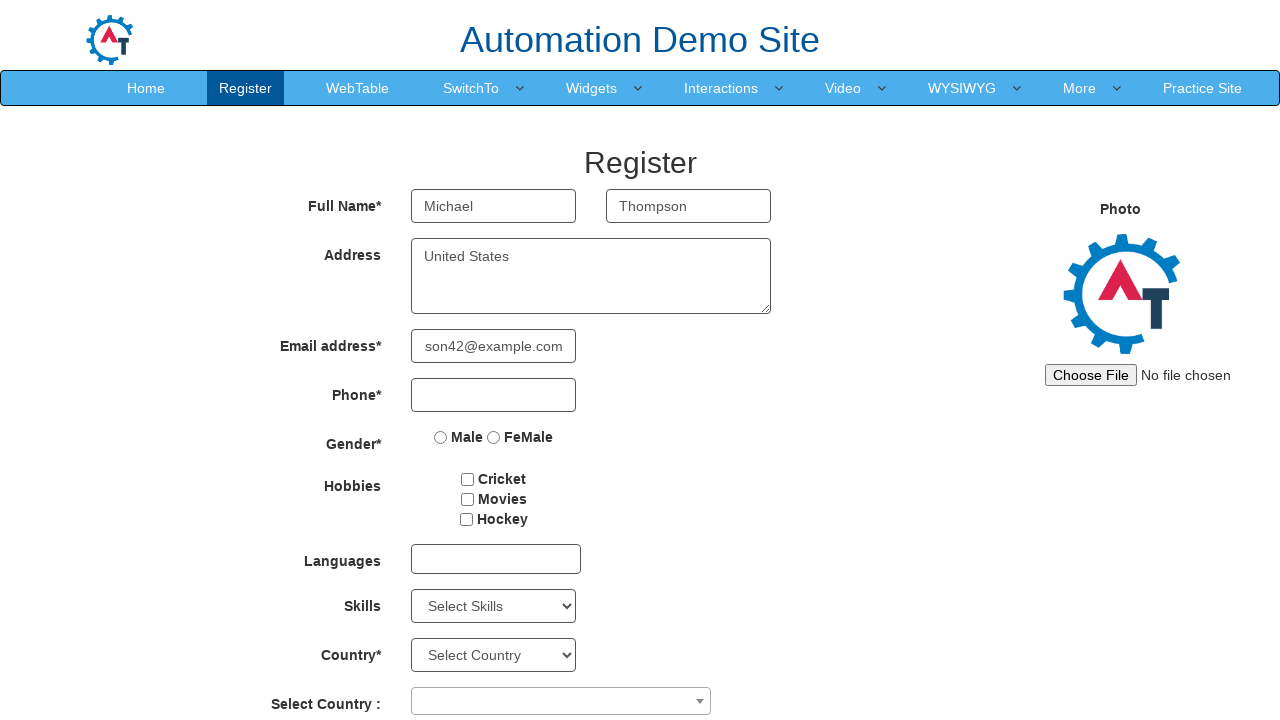

Filled phone number field with '5551234567' on input[type='tel']
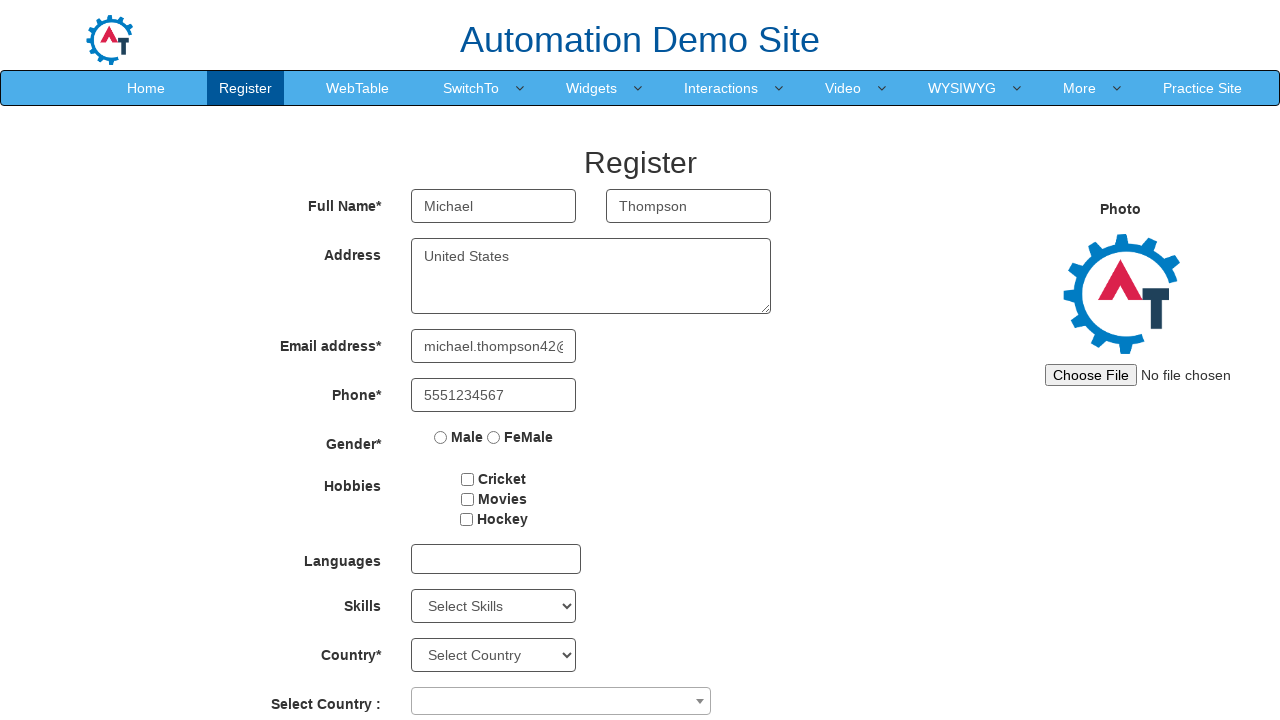

Selected Male gender radio button at (441, 437) on input[type='radio'][value='Male']
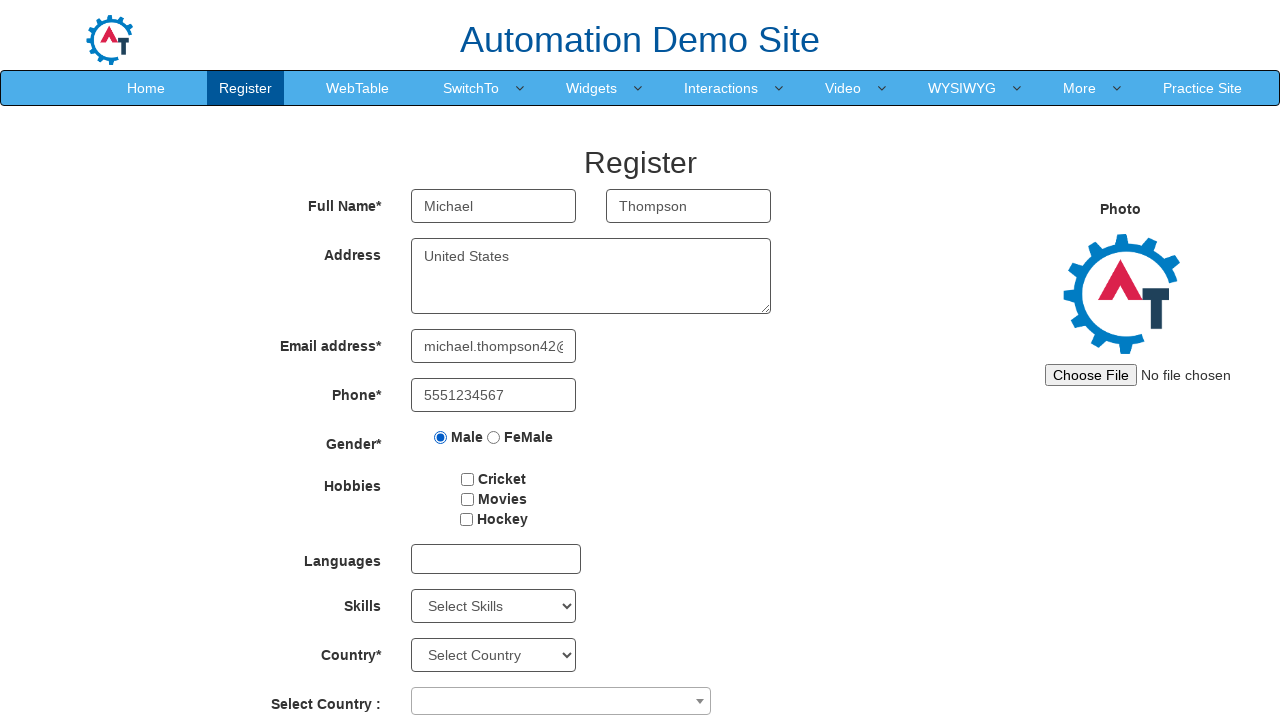

Checked first hobby checkbox at (468, 479) on input[type='checkbox']#checkbox1
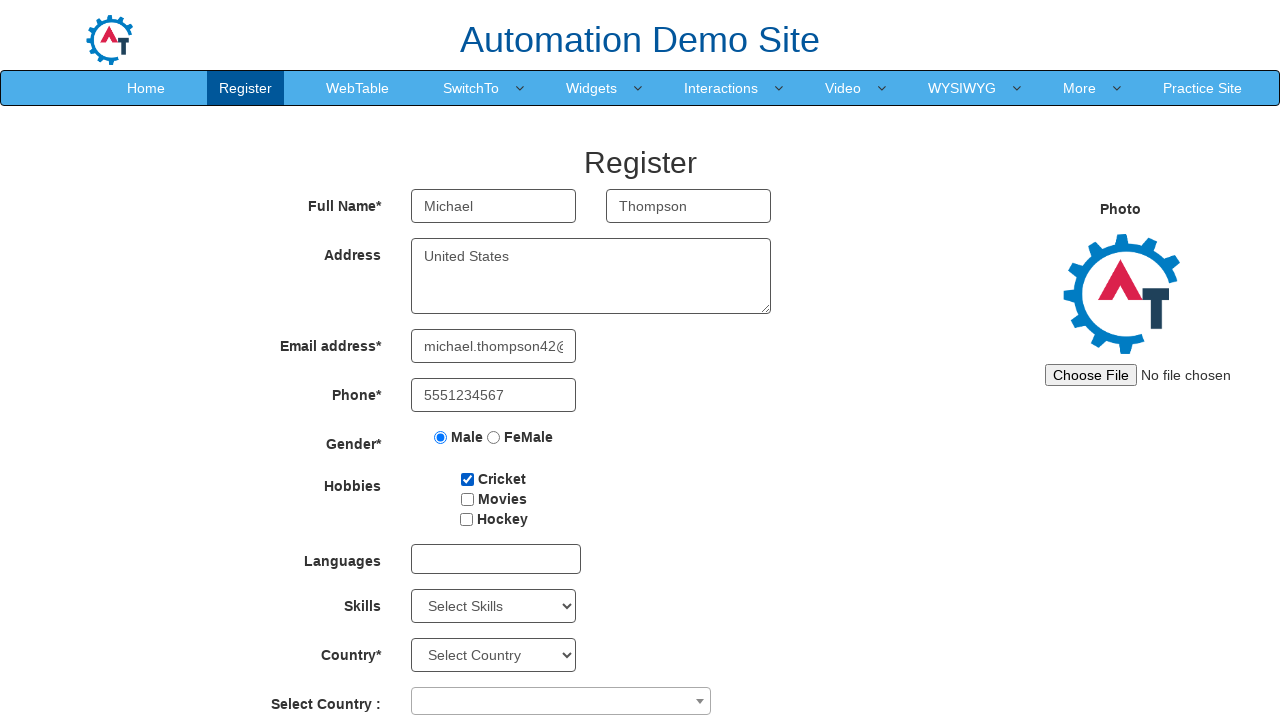

Checked second hobby checkbox at (467, 499) on input[type='checkbox']#checkbox2
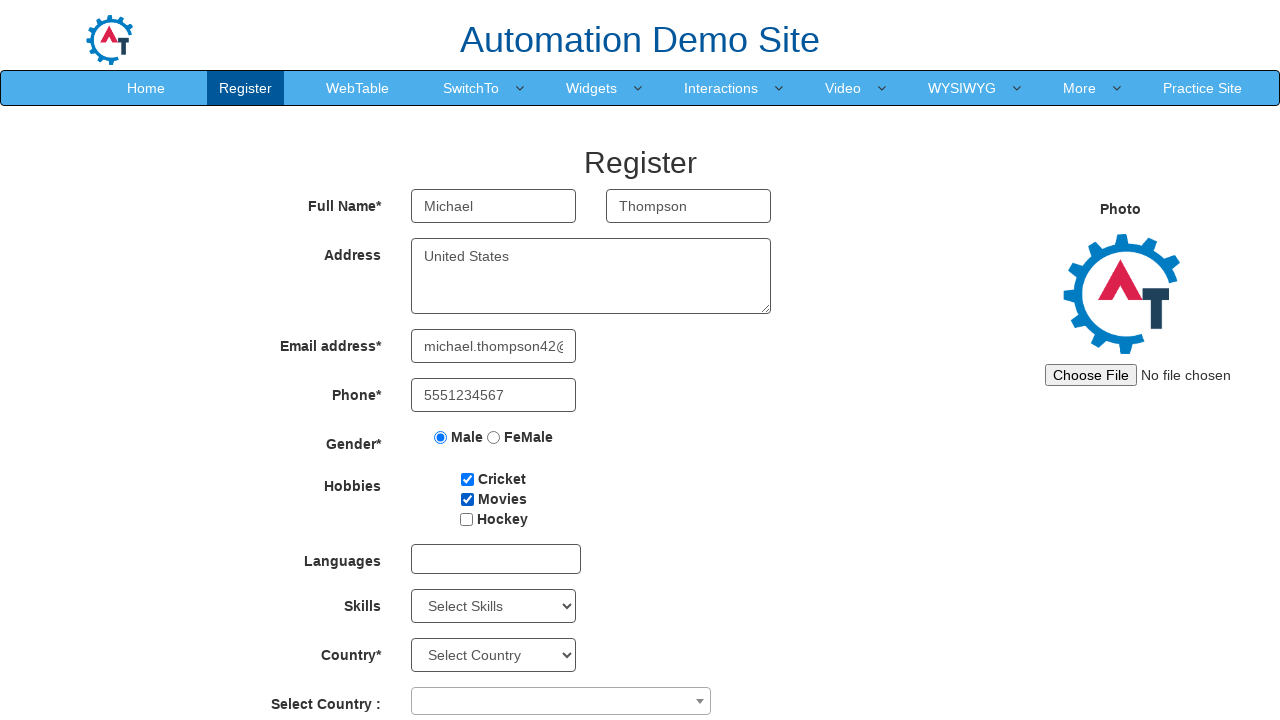

Clicked on languages dropdown to open it at (496, 559) on div#msdd
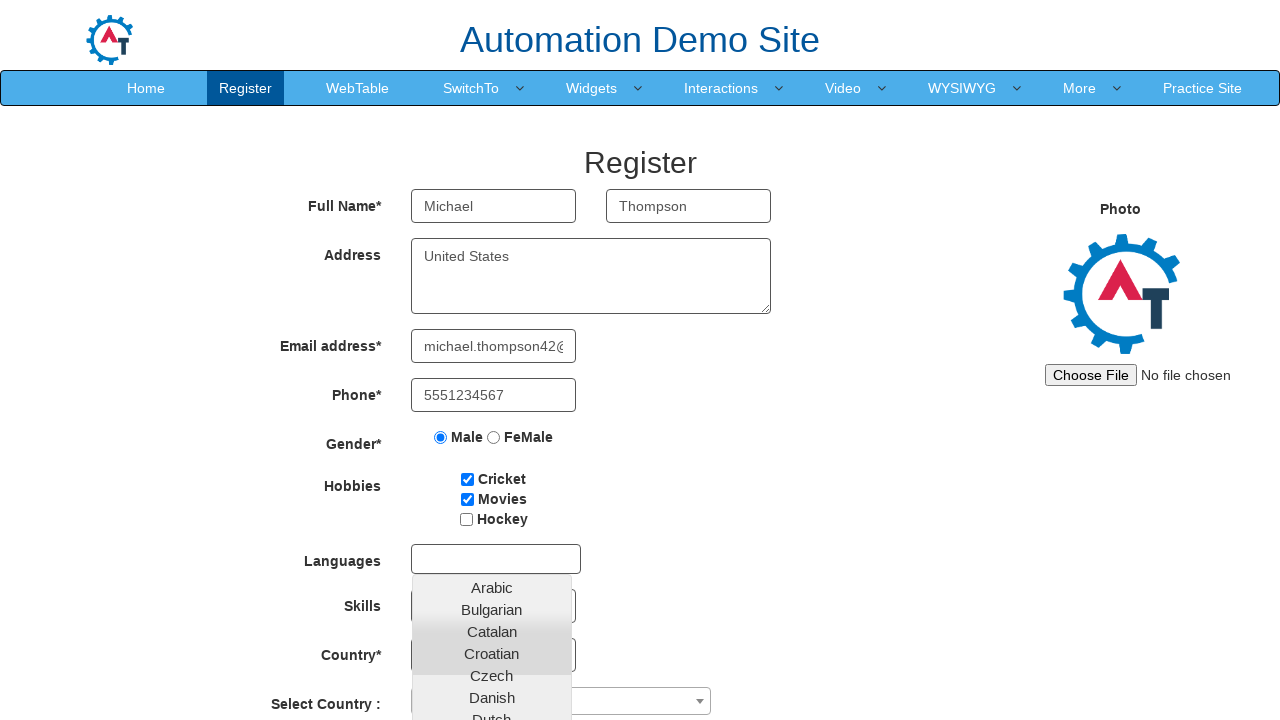

Selected English from languages dropdown at (492, 457) on a:text('English')
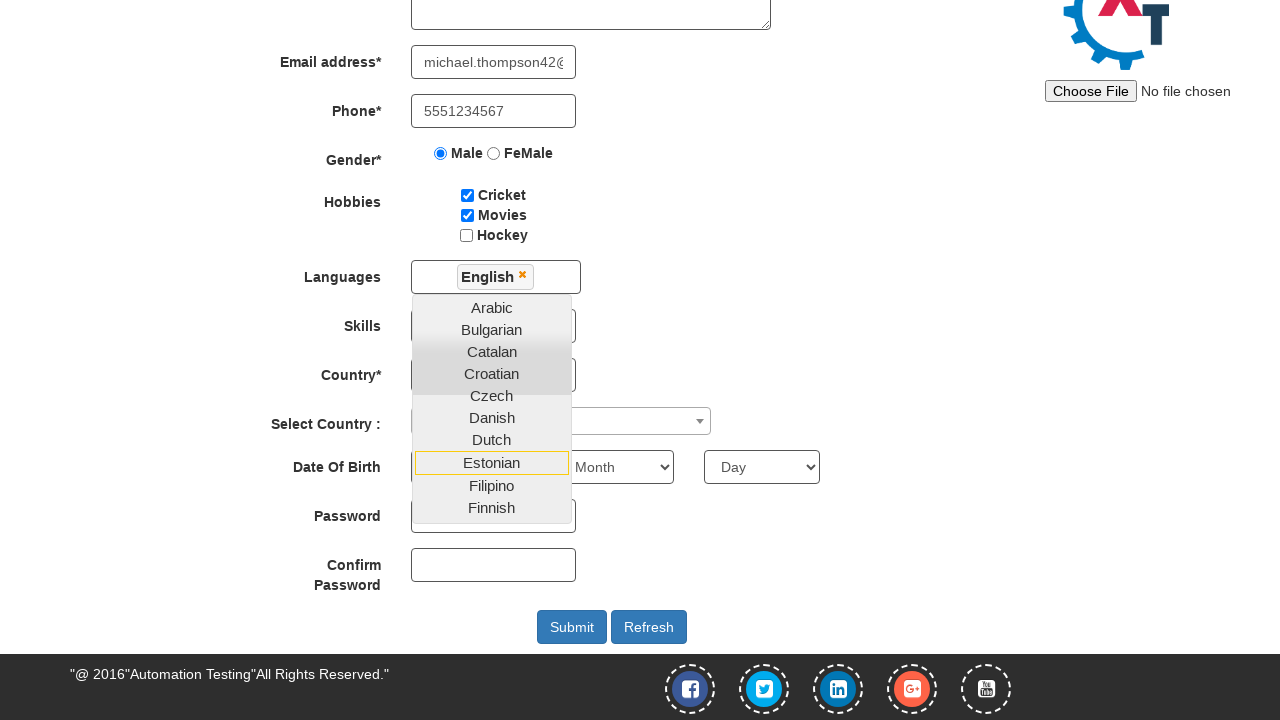

Selected Android skill from skills dropdown by label on select#Skills
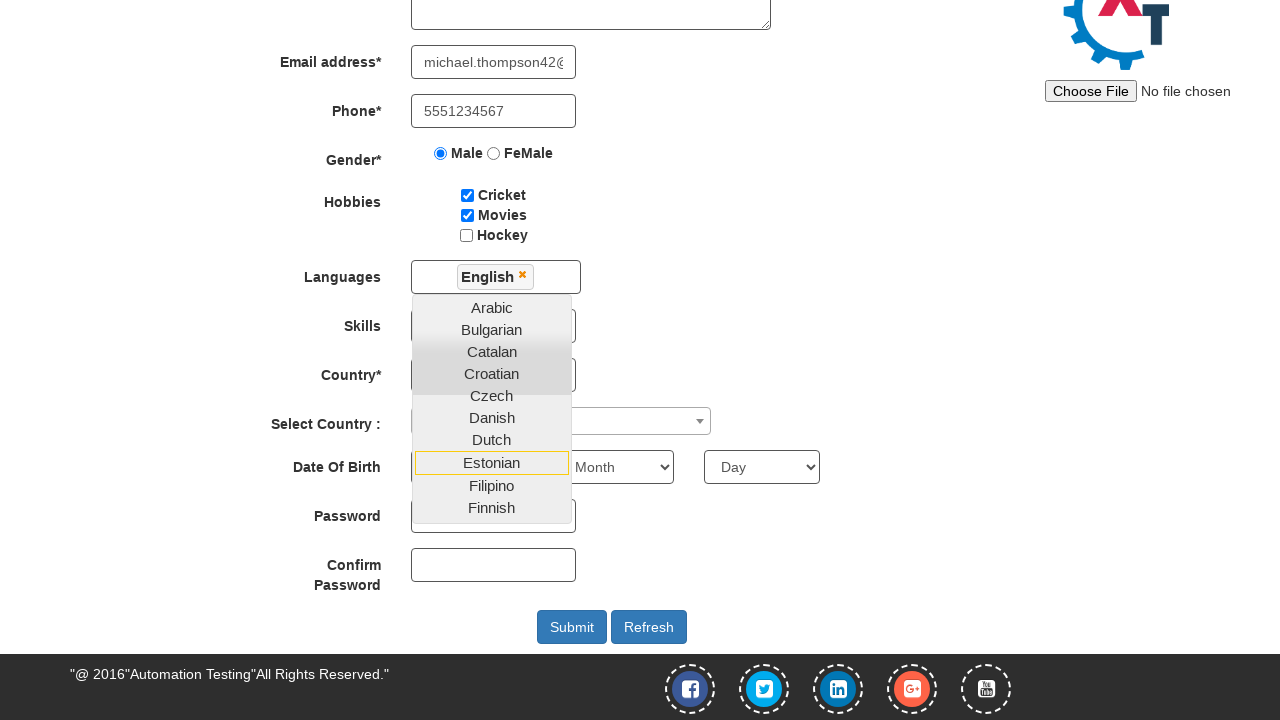

Selected skill from skills dropdown by index 1 on select#Skills
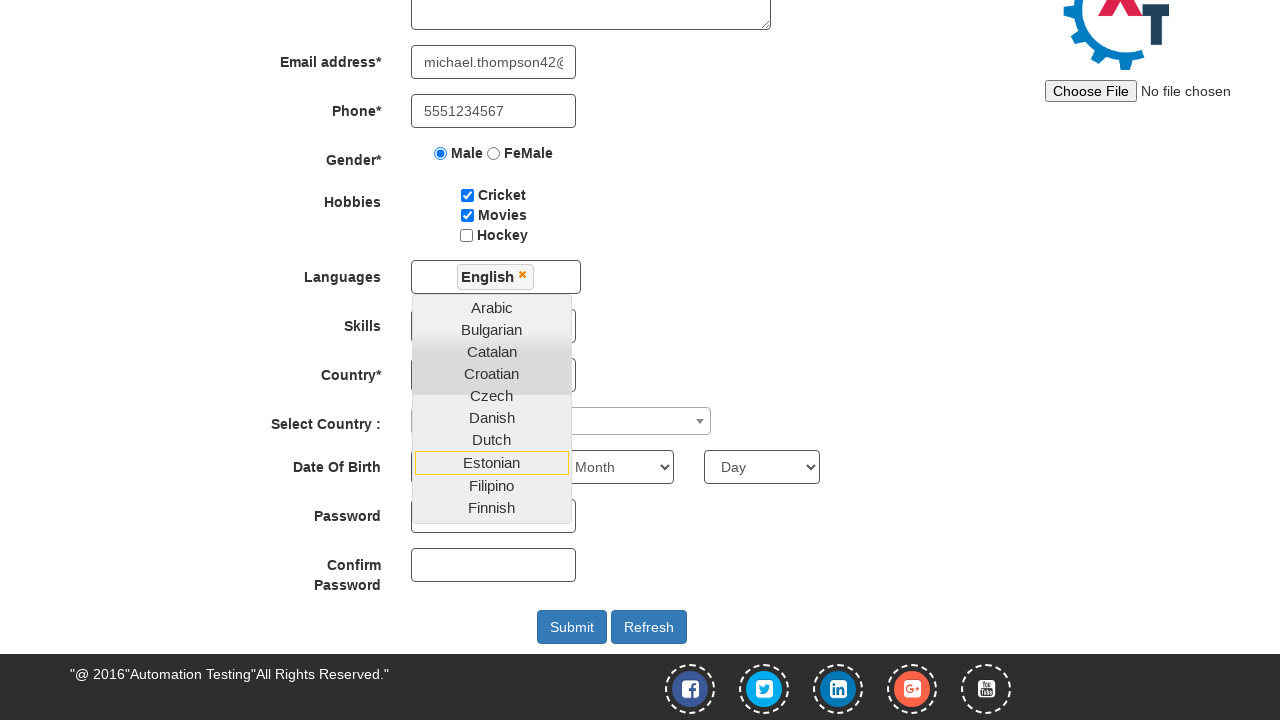

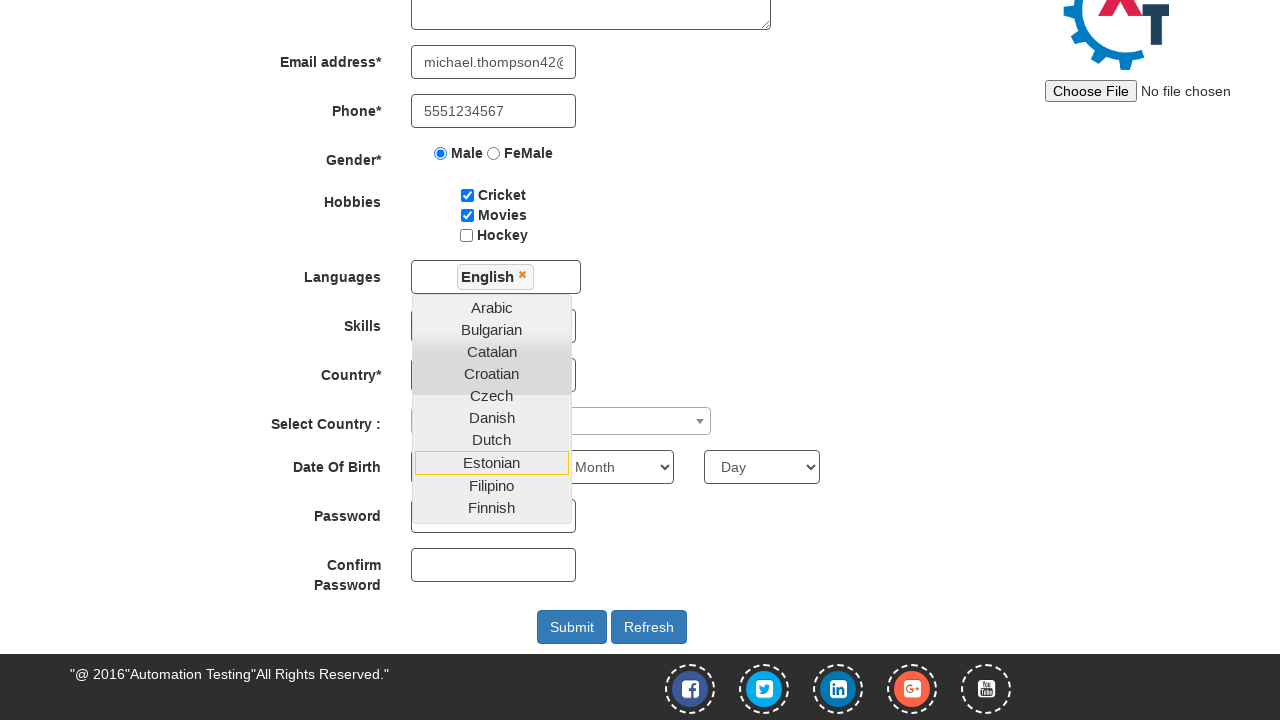